Tests Bootstrap dropdown functionality by clicking the dropdown menu and selecting the "JavaScript" option from the list

Starting URL: http://seleniumpractise.blogspot.in/2016/08/bootstrap-dropdown-example-for-selenium.html

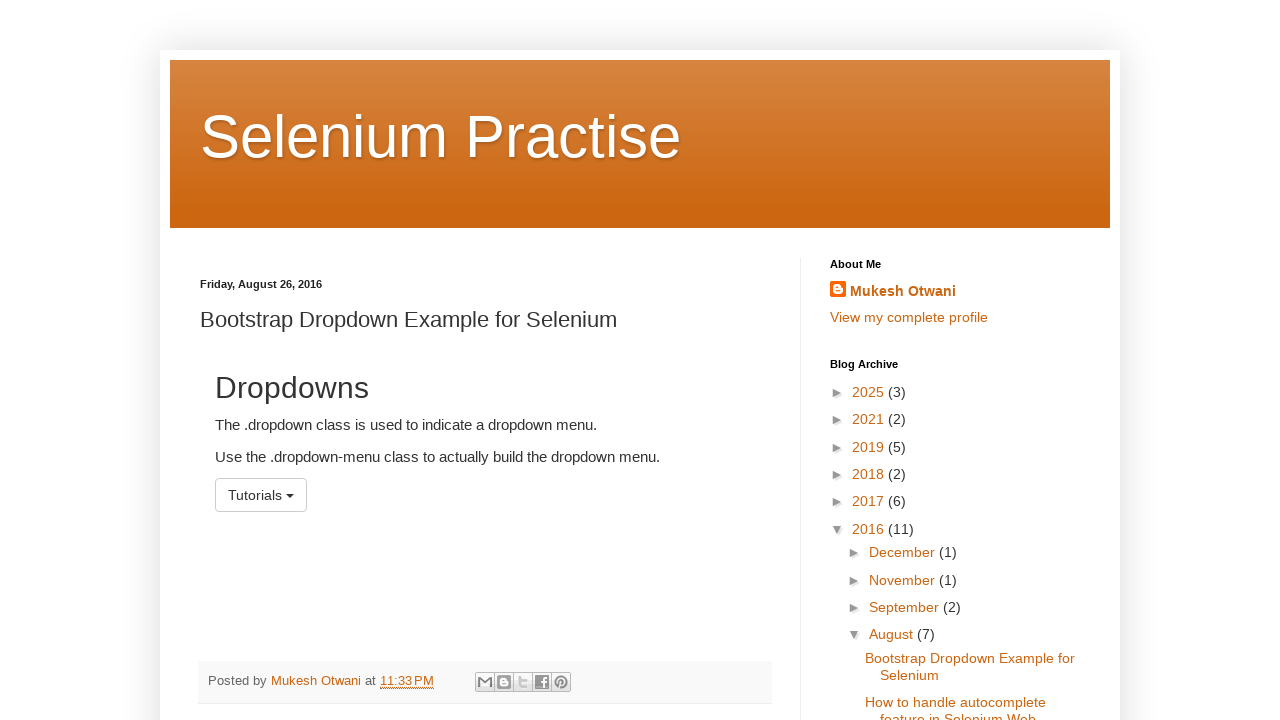

Clicked dropdown menu button to open it at (261, 495) on #menu1
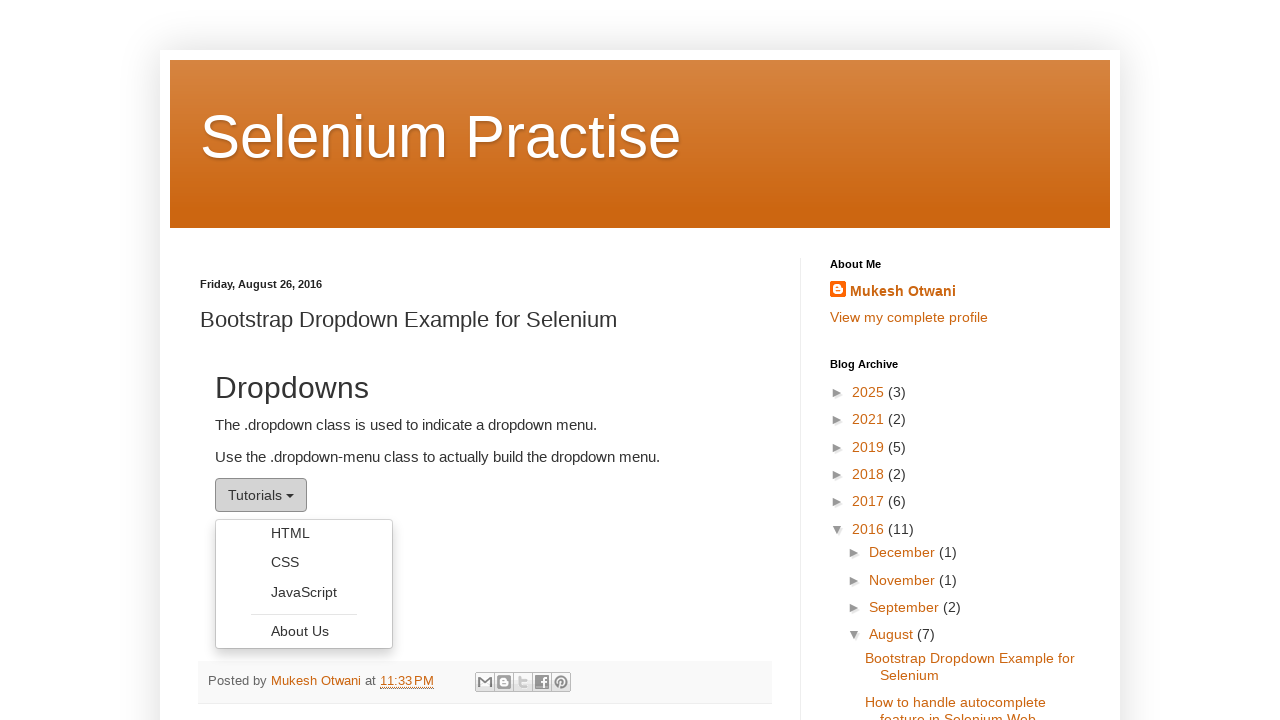

Dropdown menu is now visible
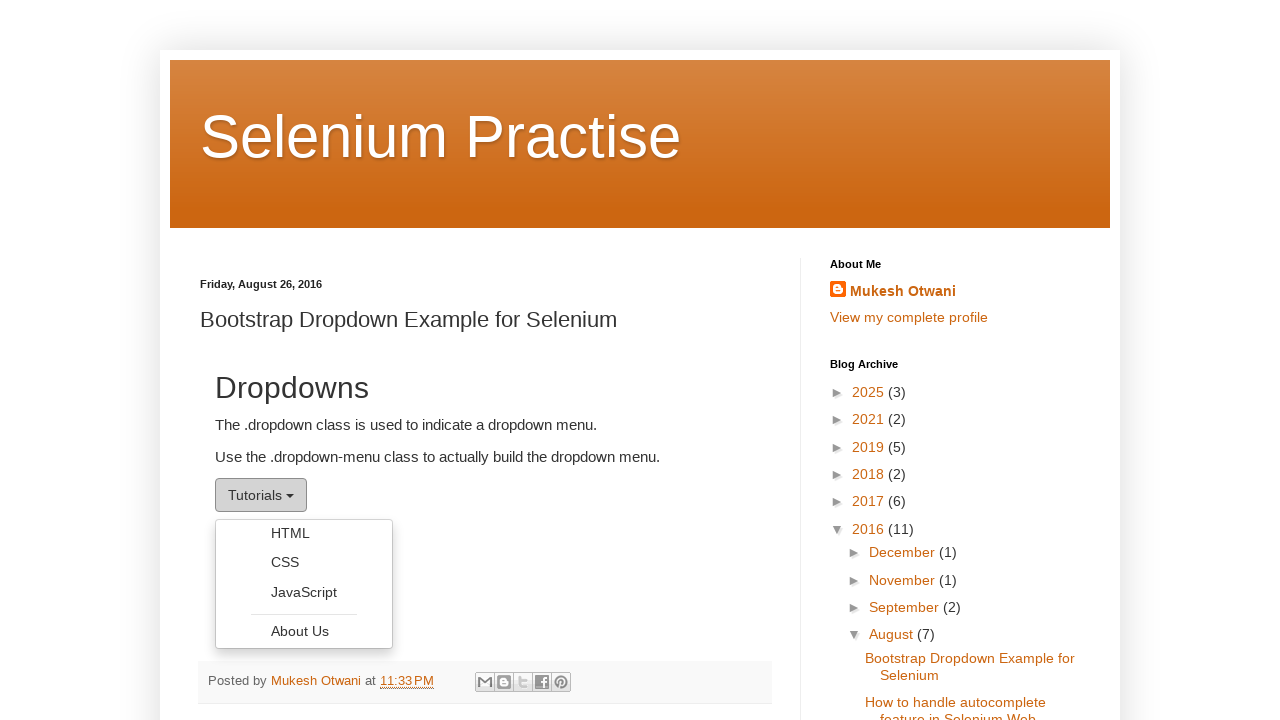

Selected 'JavaScript' option from the dropdown menu at (304, 592) on ul.dropdown-menu li a:has-text('JavaScript')
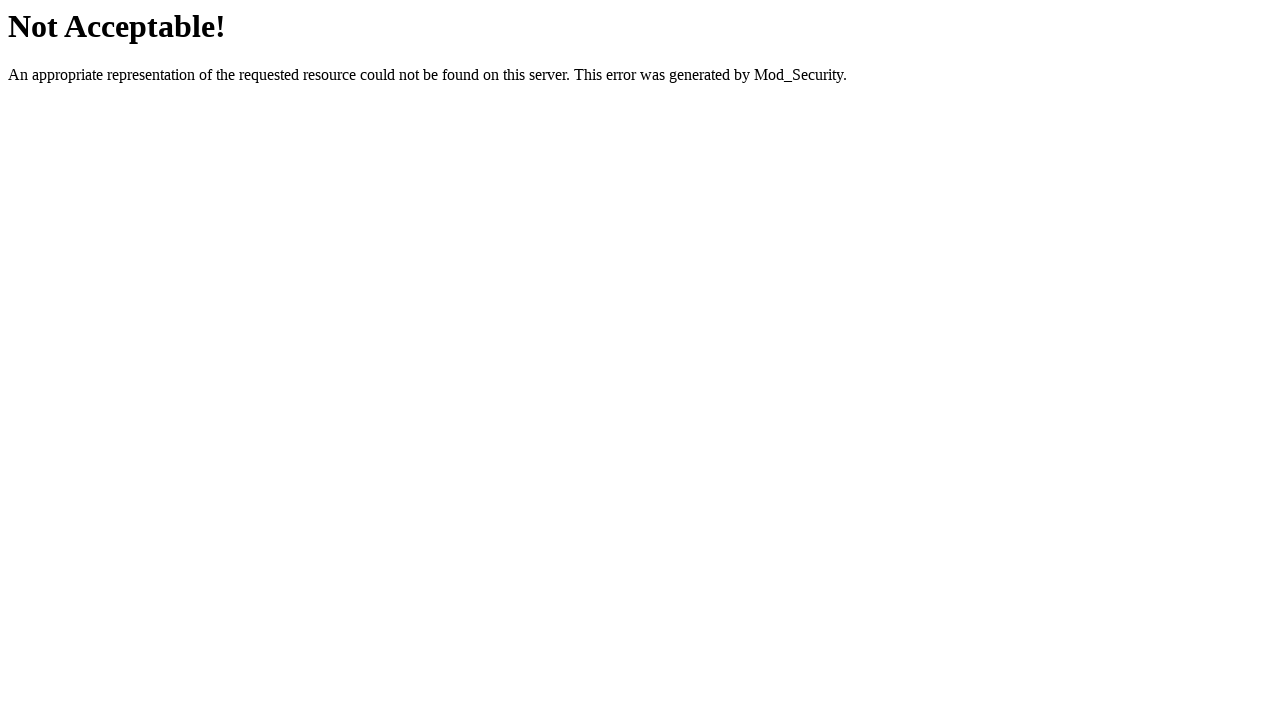

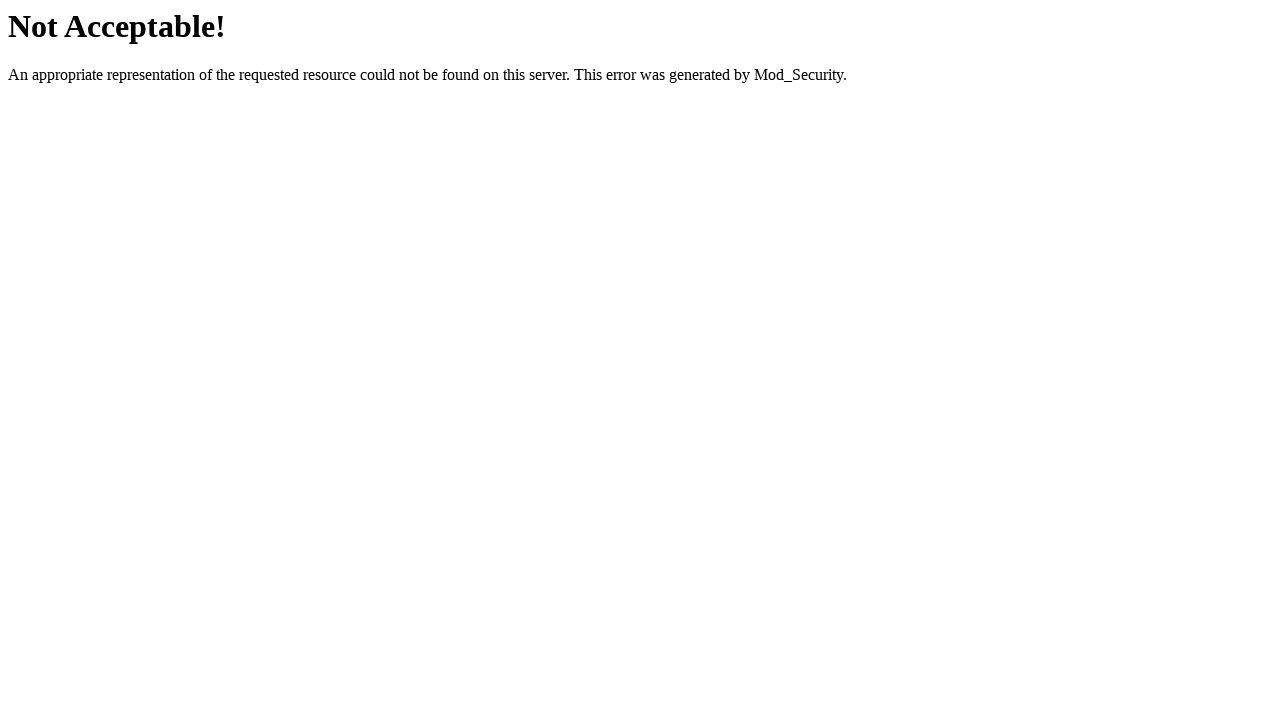